Tests the contact us form submission by navigating to the contact page, filling in name, email, and message fields, then clicking submit.

Starting URL: https://shopdemo-alex-hot.koyeb.app/

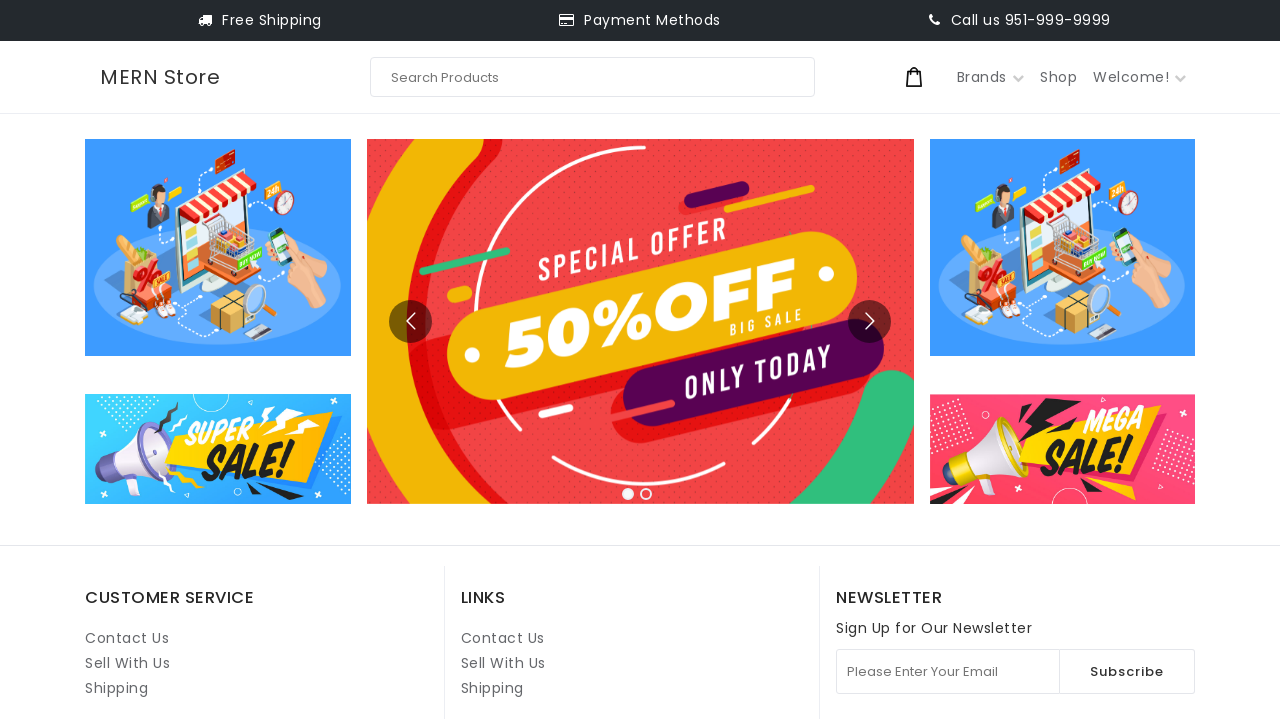

Clicked on Contact Us link at (503, 638) on internal:role=link[name="Contact Us"i] >> nth=1
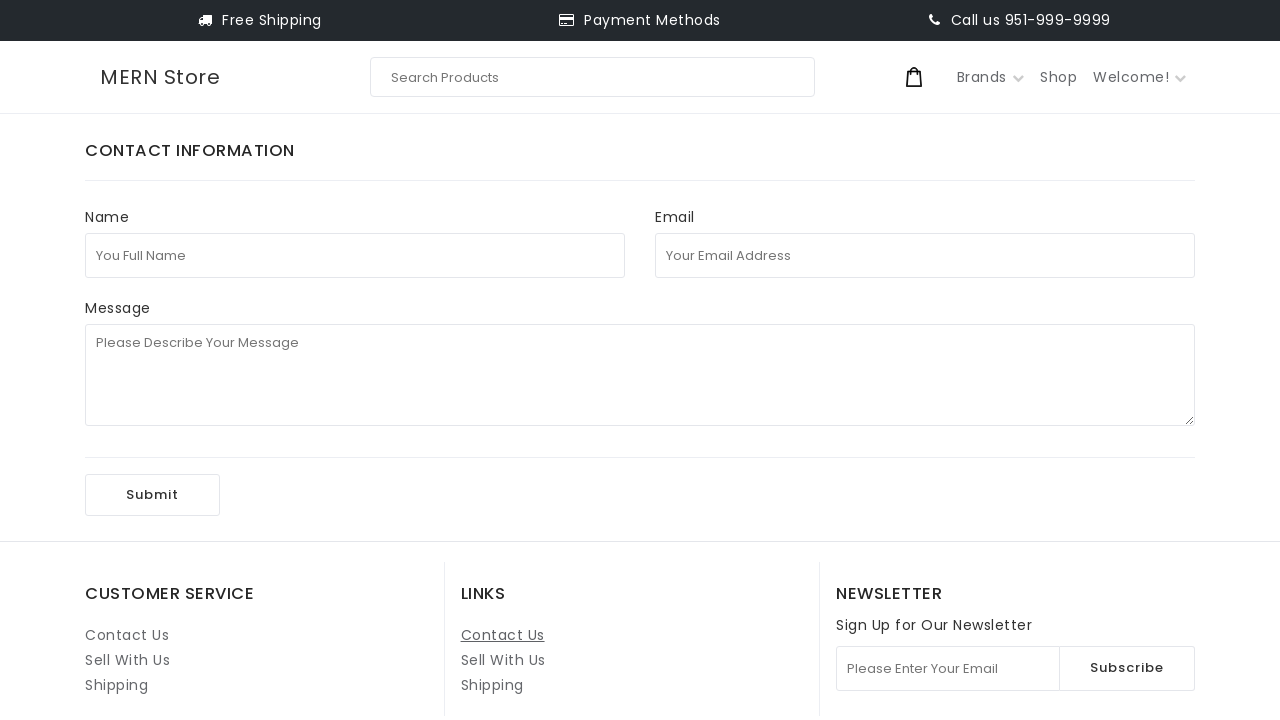

Clicked on full name field at (355, 255) on internal:attr=[placeholder="You Full Name"i]
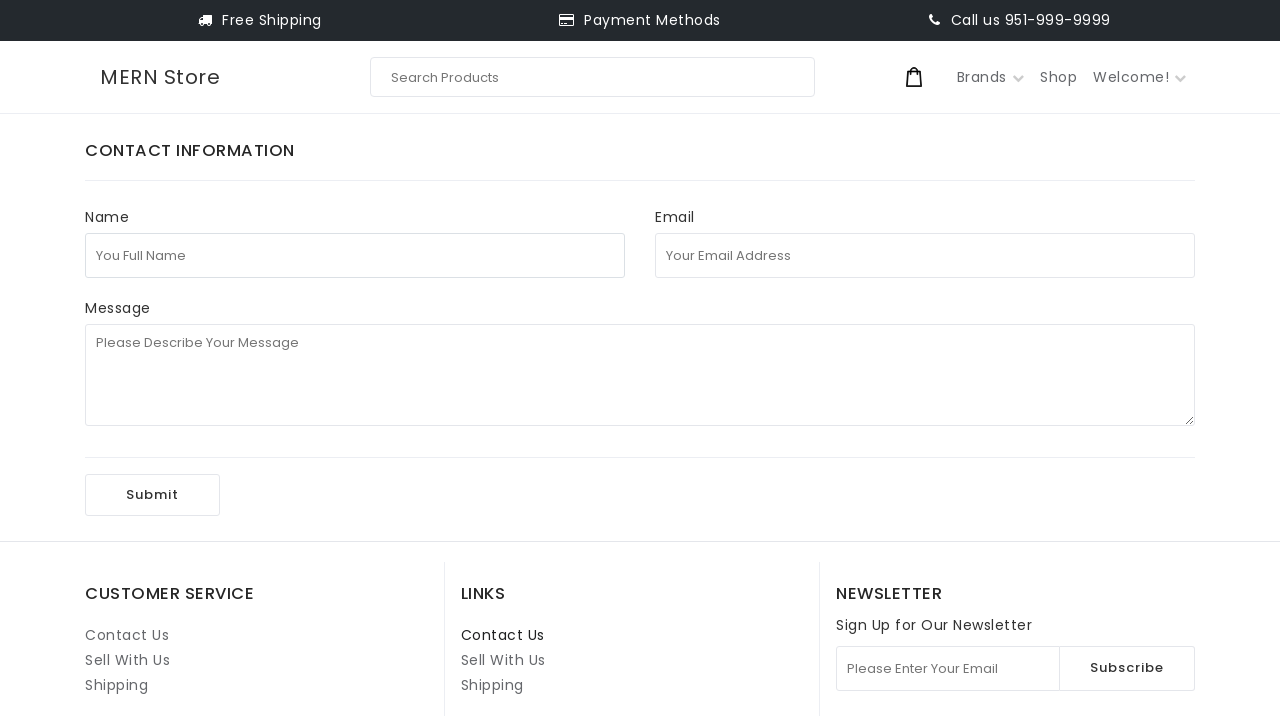

Filled full name field with 'test123' on internal:attr=[placeholder="You Full Name"i]
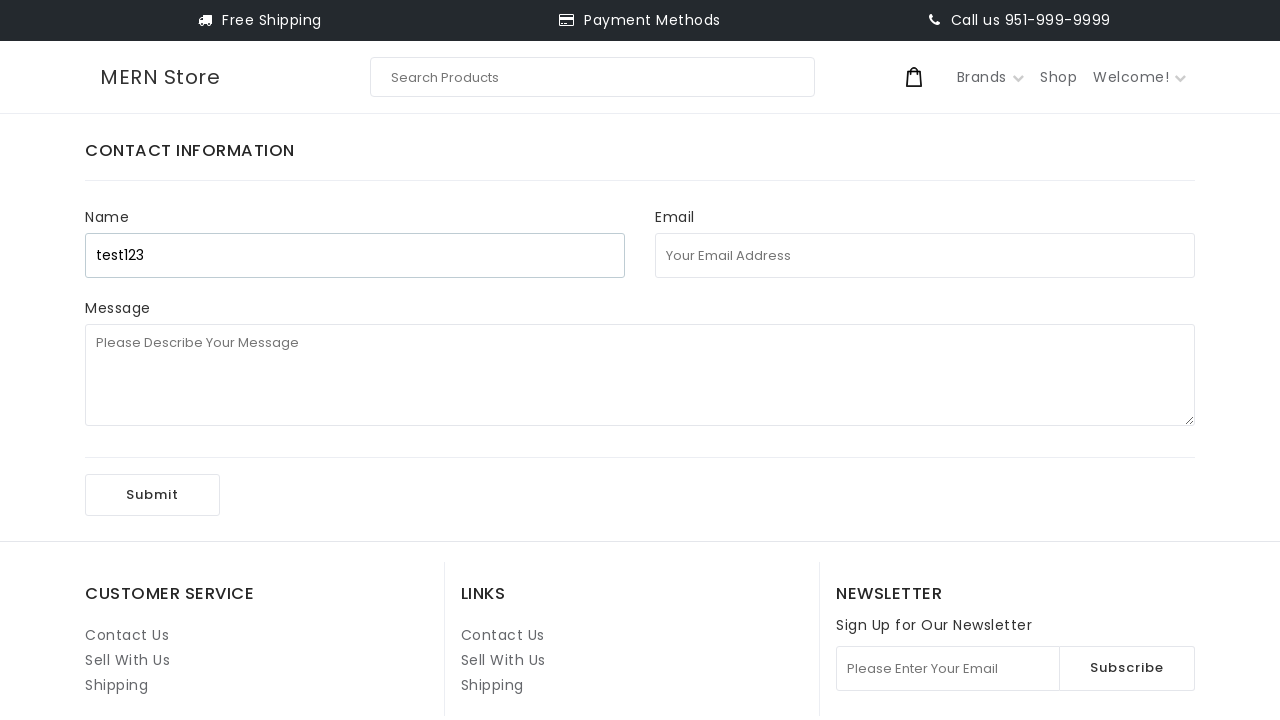

Clicked on email field at (925, 255) on internal:attr=[placeholder="Your Email Address"i]
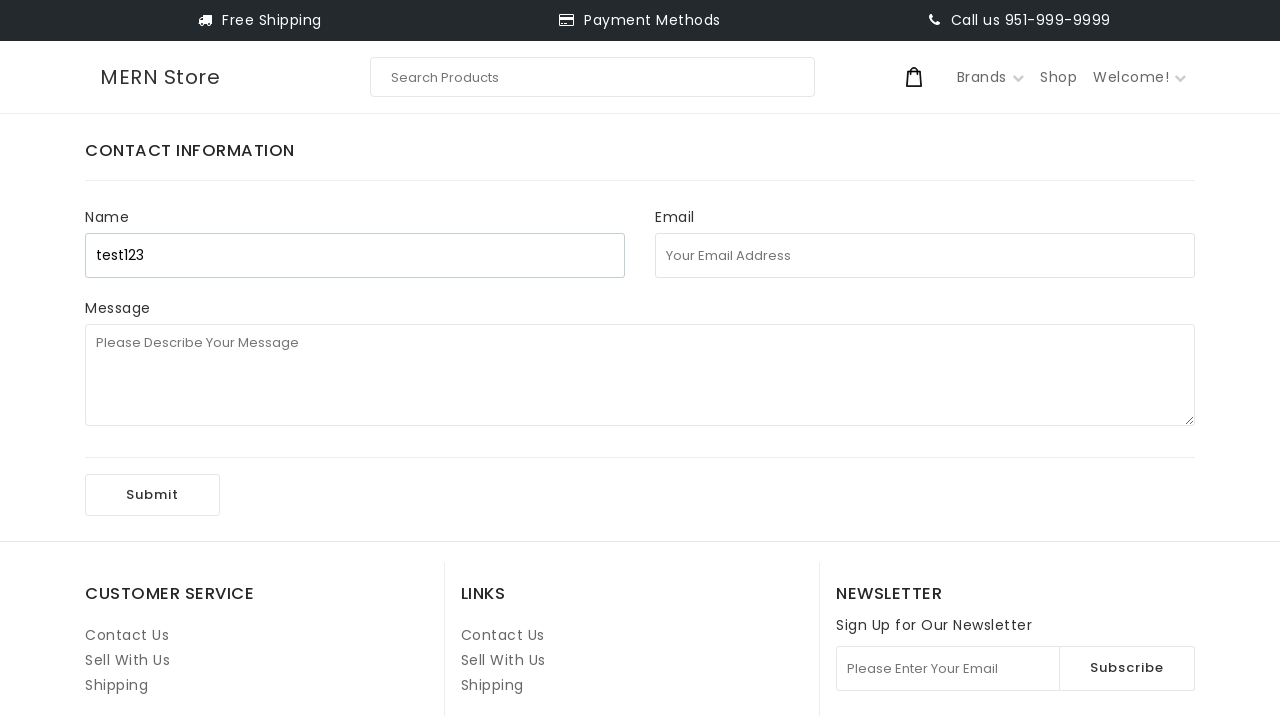

Filled email field with '1772413604@uuu.com' on internal:attr=[placeholder="Your Email Address"i]
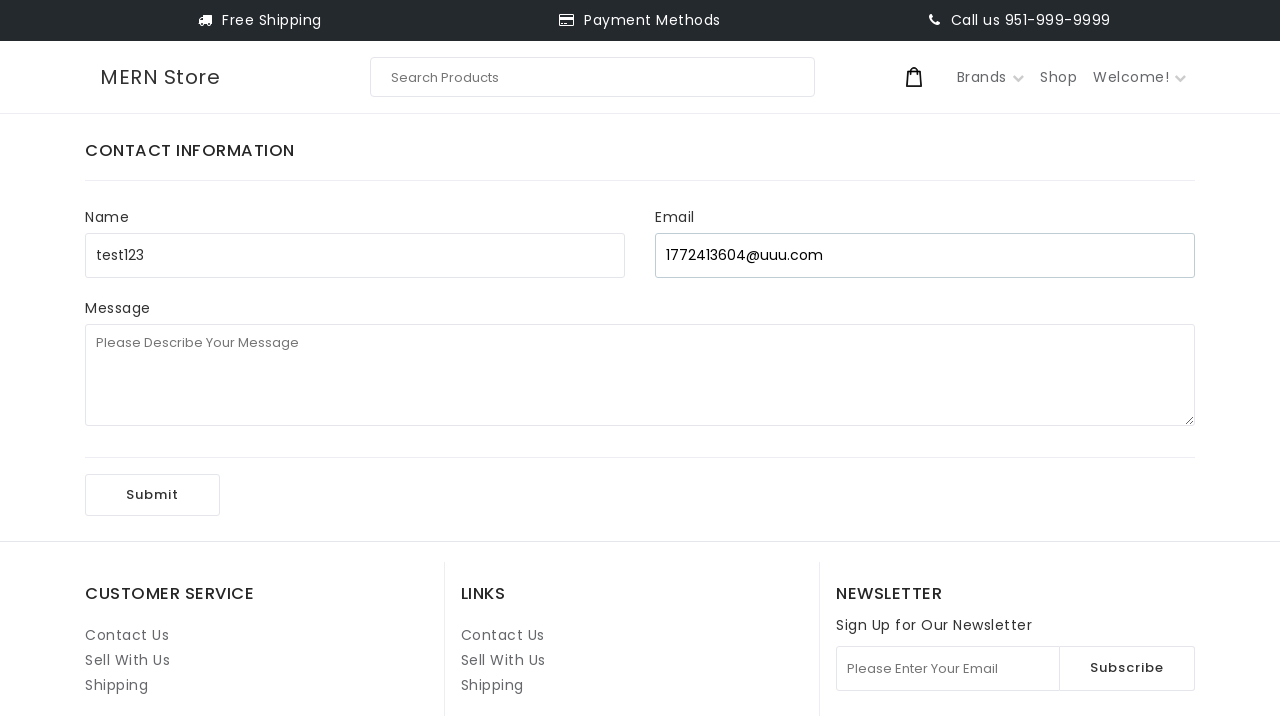

Clicked on message field at (640, 375) on internal:attr=[placeholder="Please Describe Your Message"i]
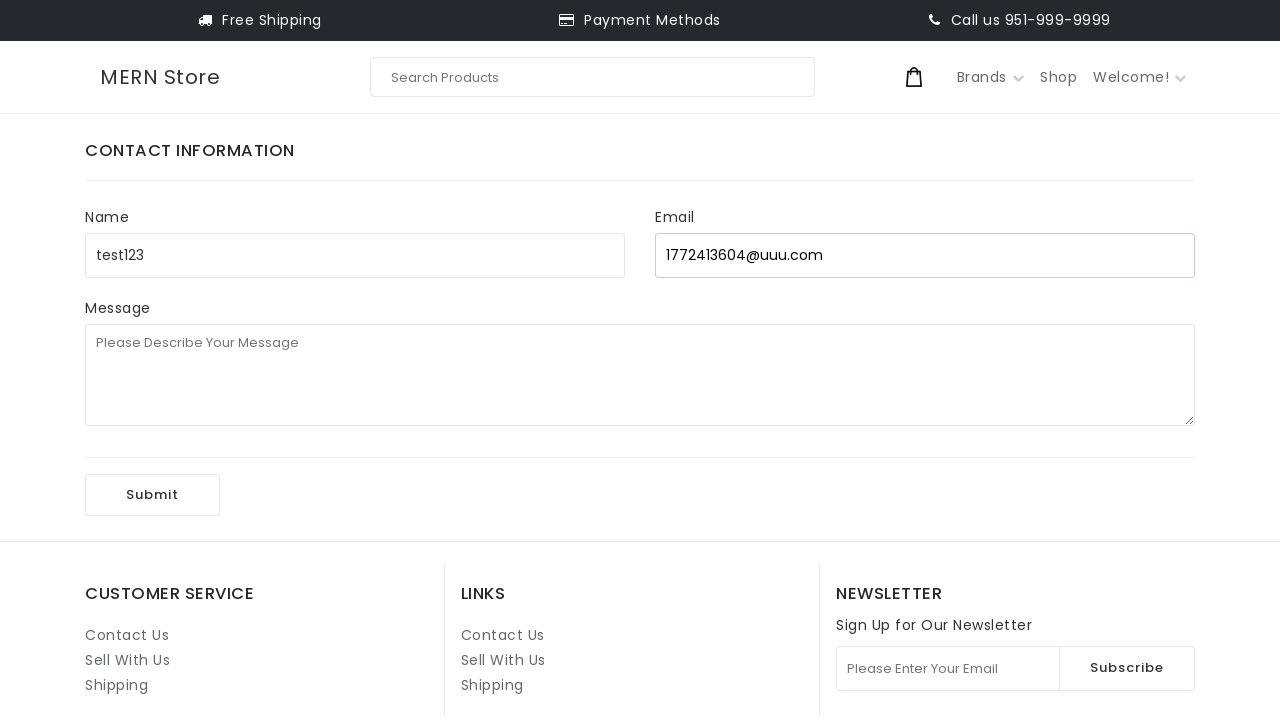

Filled message field with '1st playwright test' on internal:attr=[placeholder="Please Describe Your Message"i]
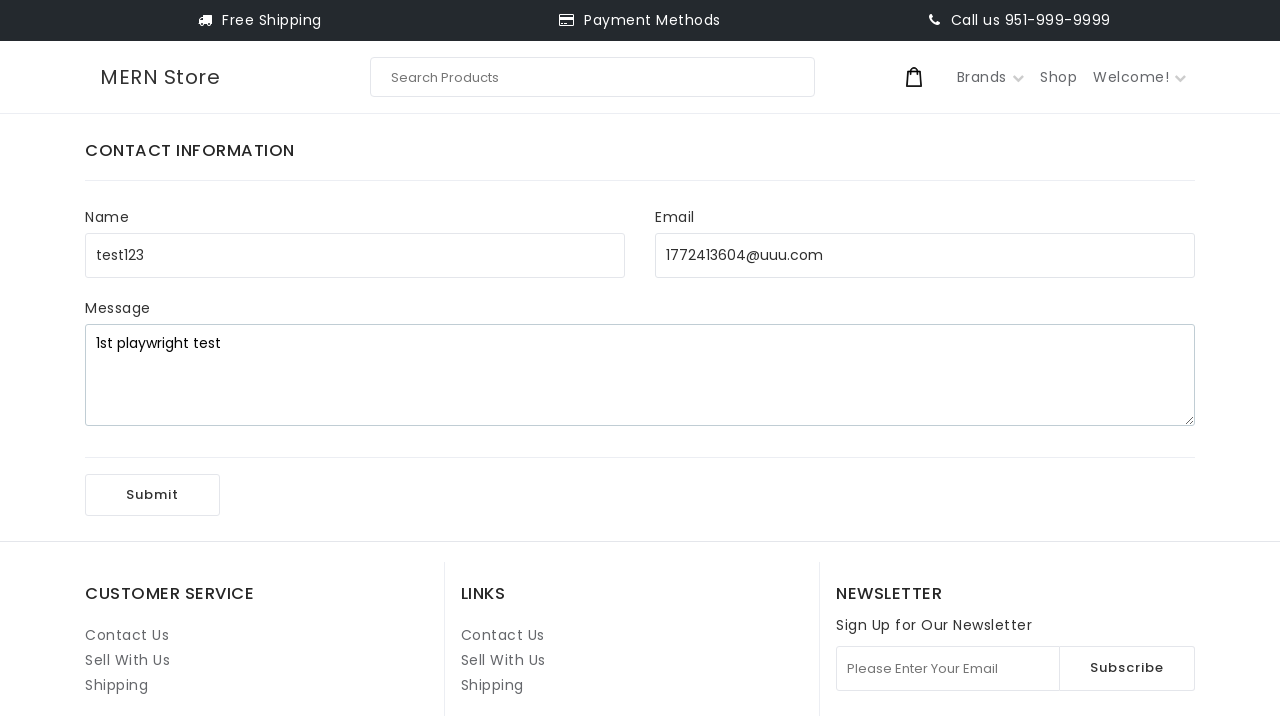

Clicked submit button at (152, 495) on internal:role=button[name="Submit"i]
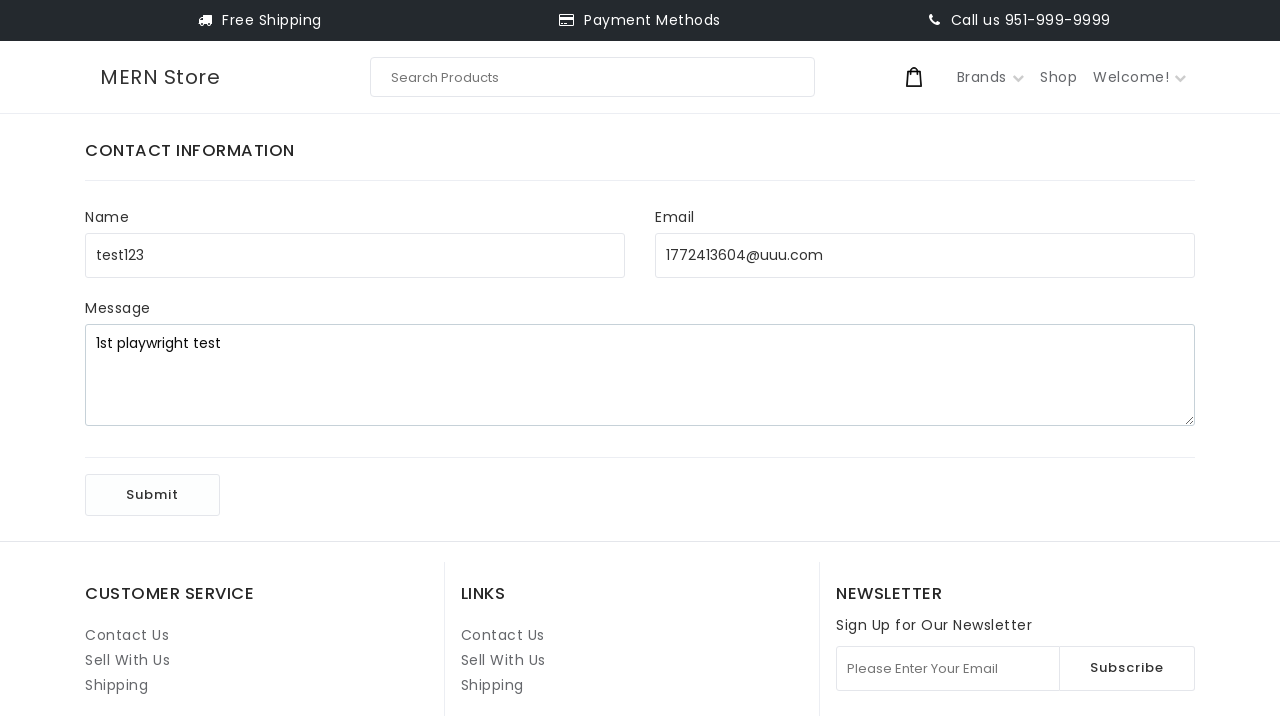

Waited for form submission to process
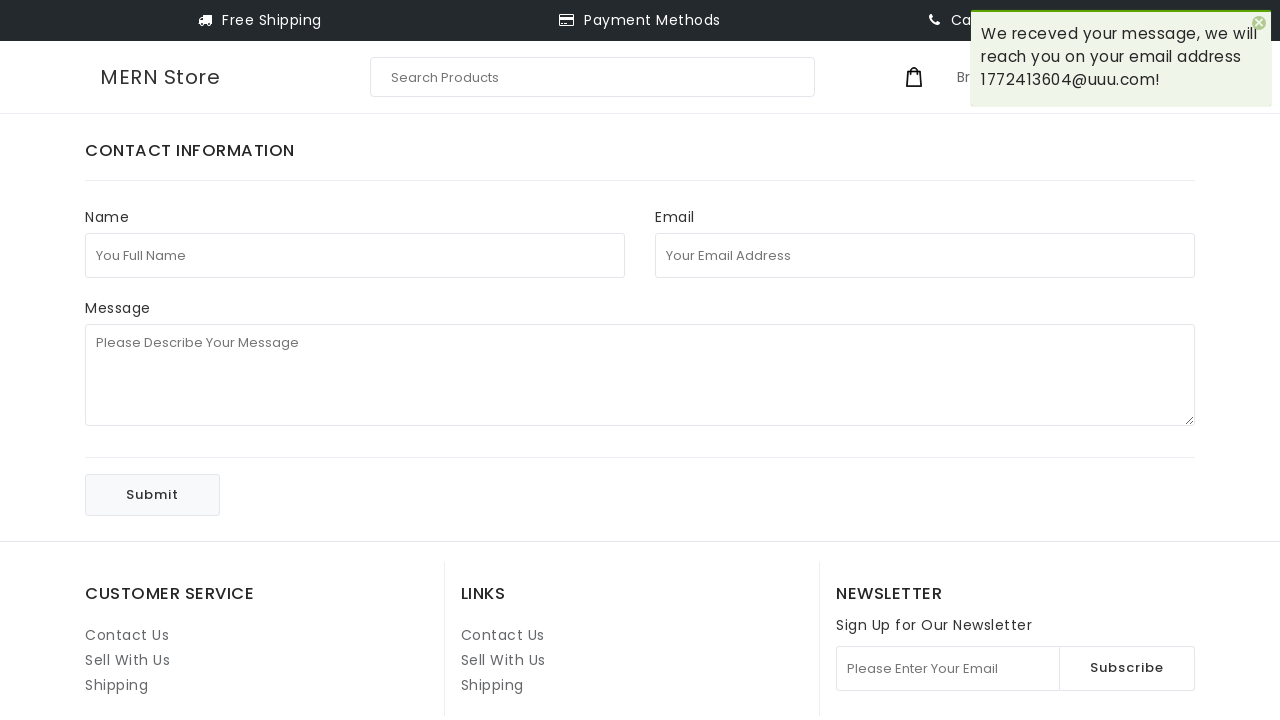

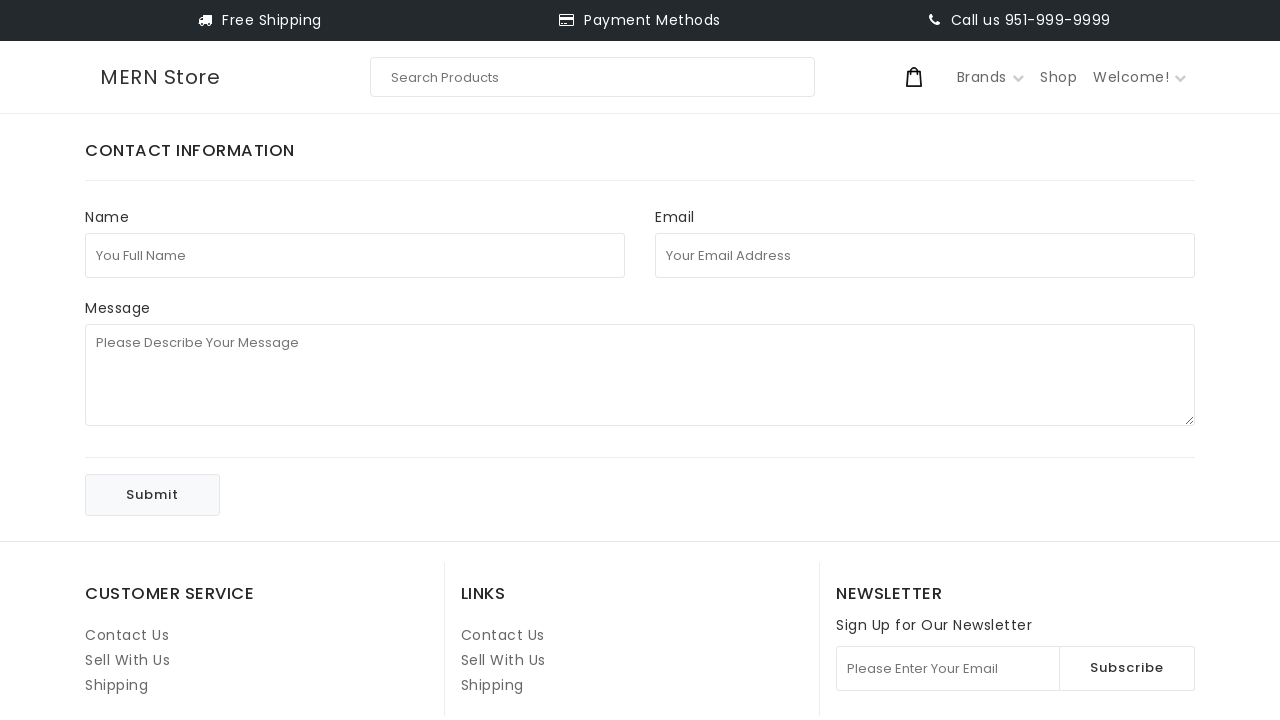